Tests date picker functionality by entering a date in the date field and submitting it

Starting URL: https://formy-project.herokuapp.com/datepicker

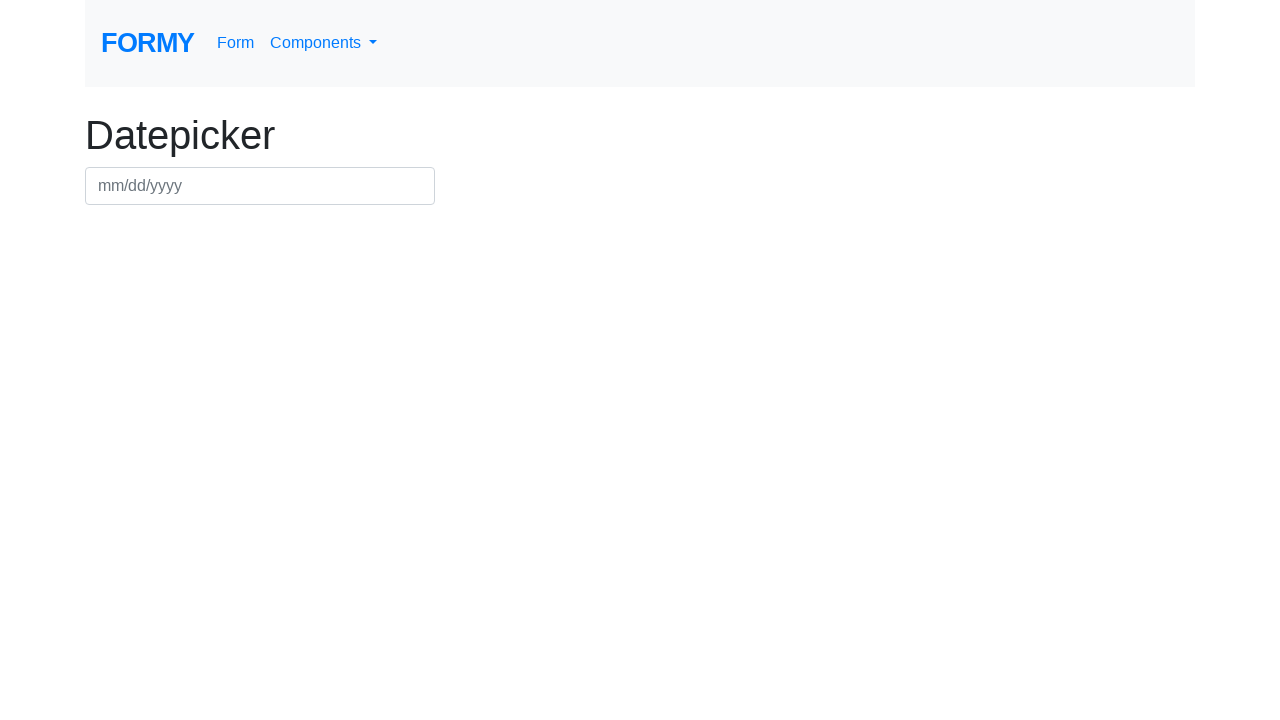

Filled date picker field with date 11/13/1999 on #datepicker
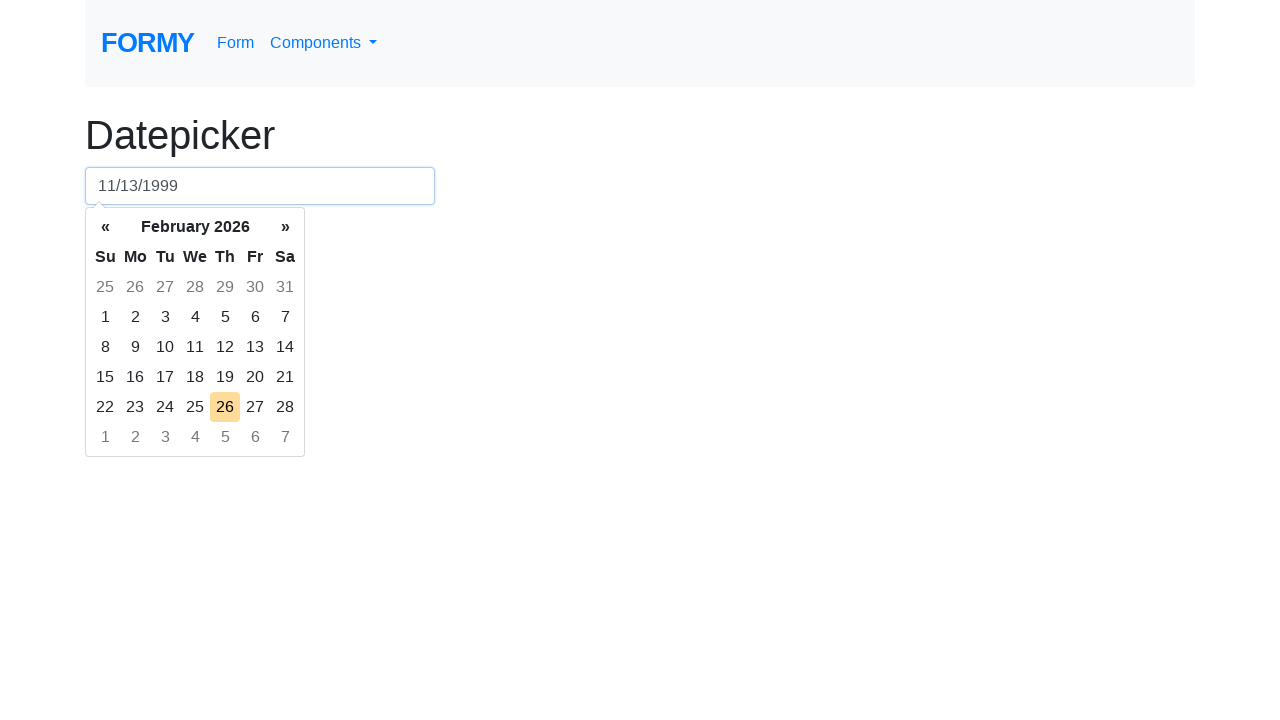

Pressed Enter to submit the date on #datepicker
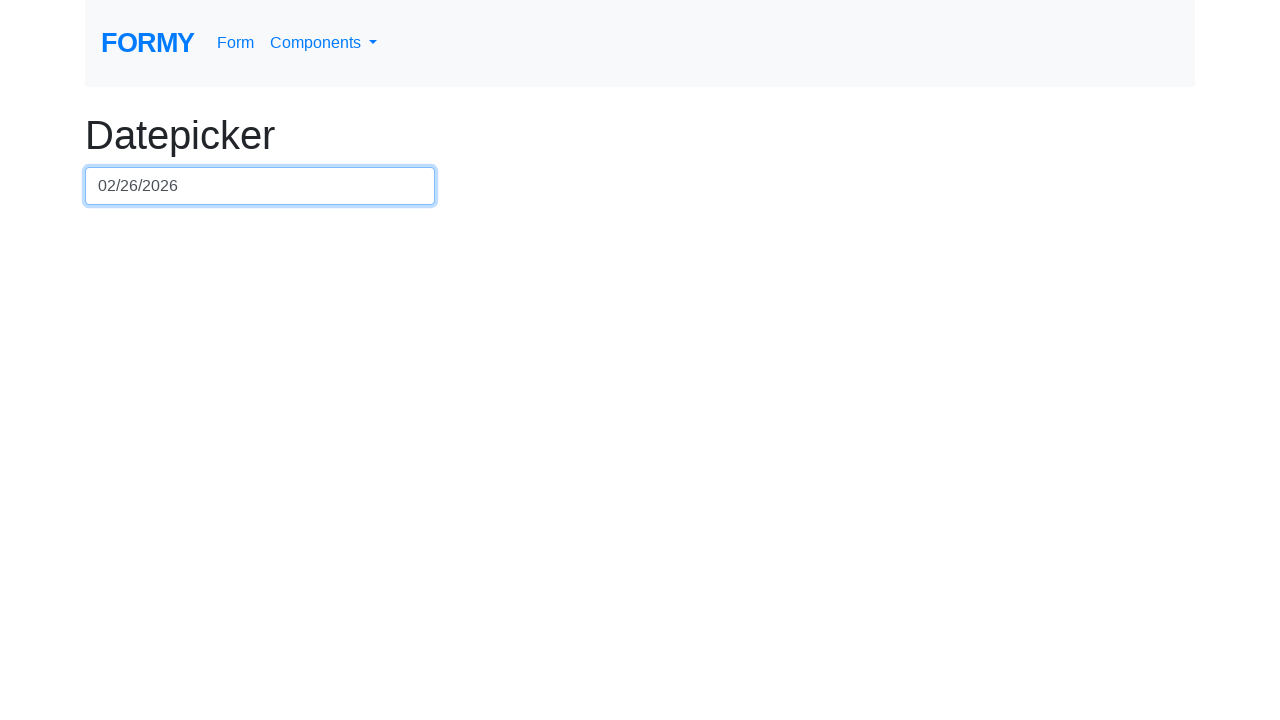

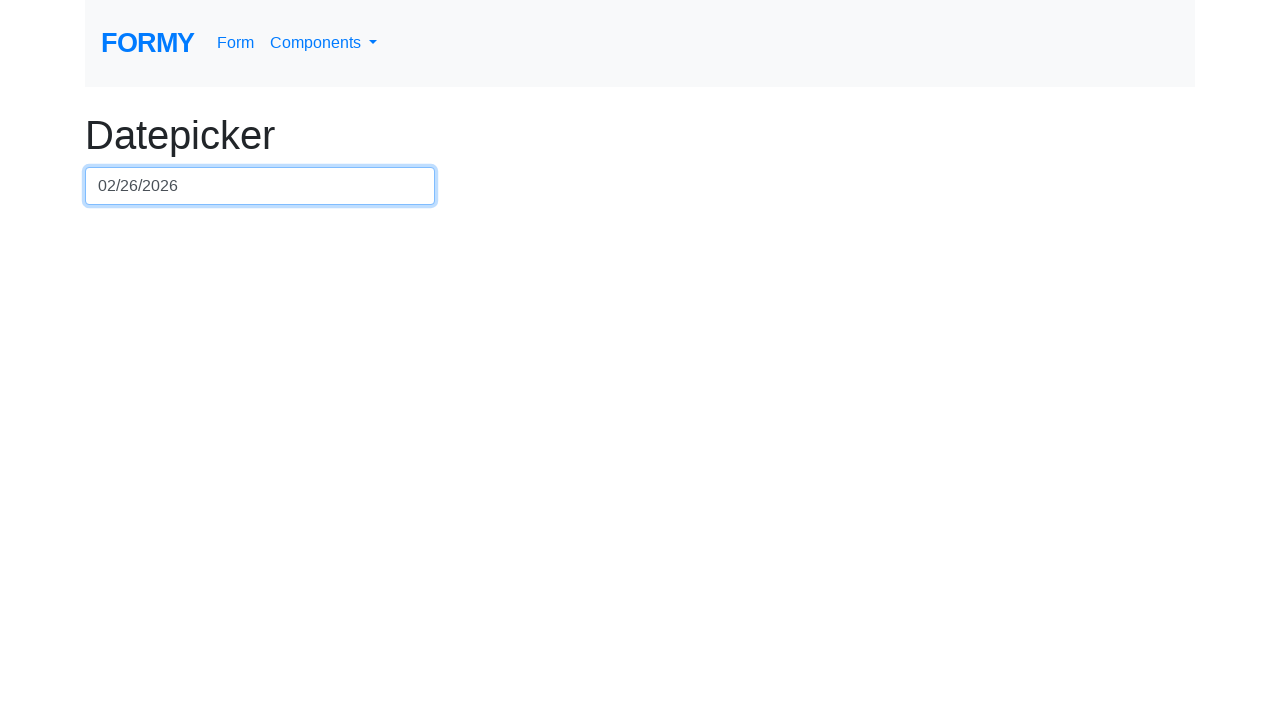